Tests editing a todo item by double-clicking, filling new text, and pressing Enter.

Starting URL: https://demo.playwright.dev/todomvc

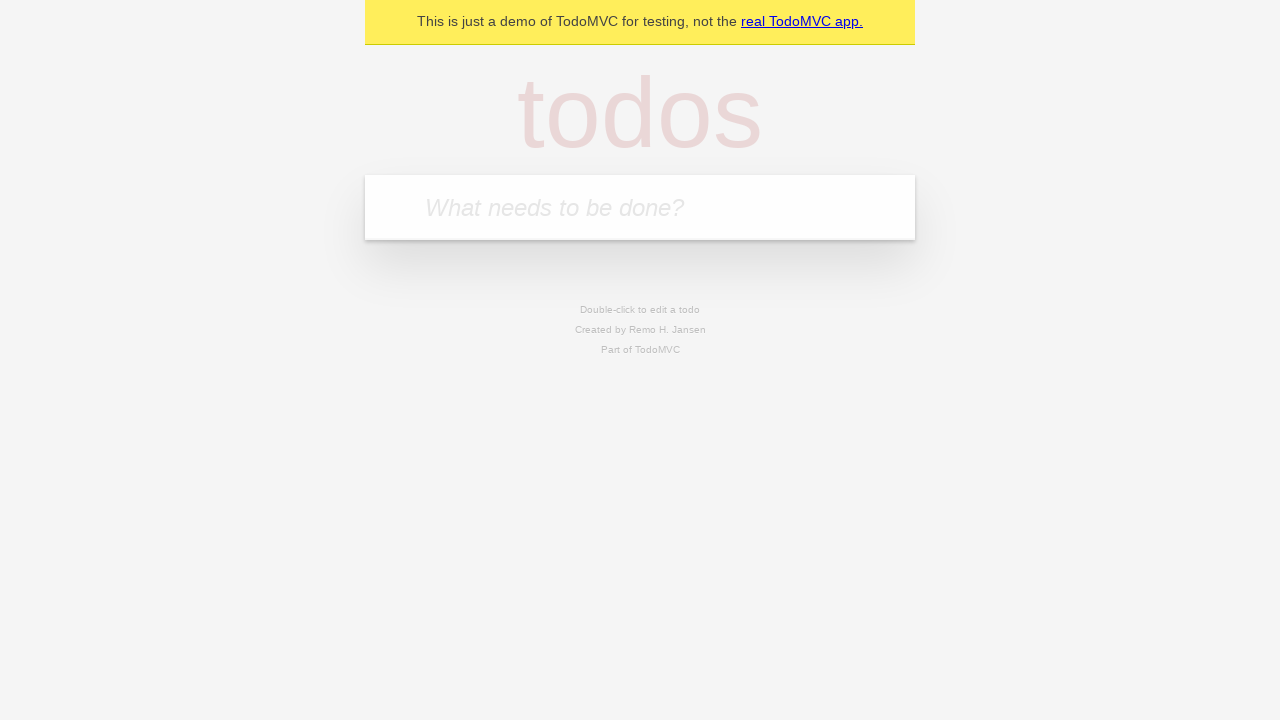

Filled todo input with 'buy some cheese' on internal:attr=[placeholder="What needs to be done?"i]
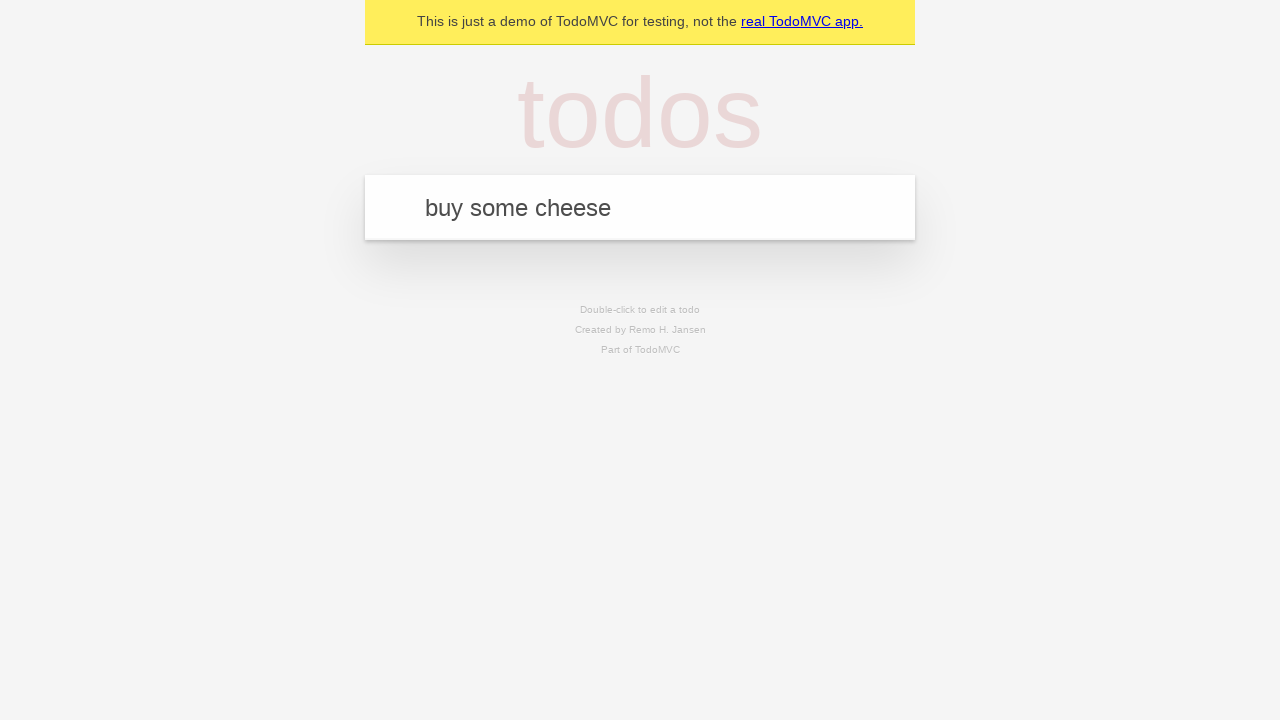

Pressed Enter to add first todo on internal:attr=[placeholder="What needs to be done?"i]
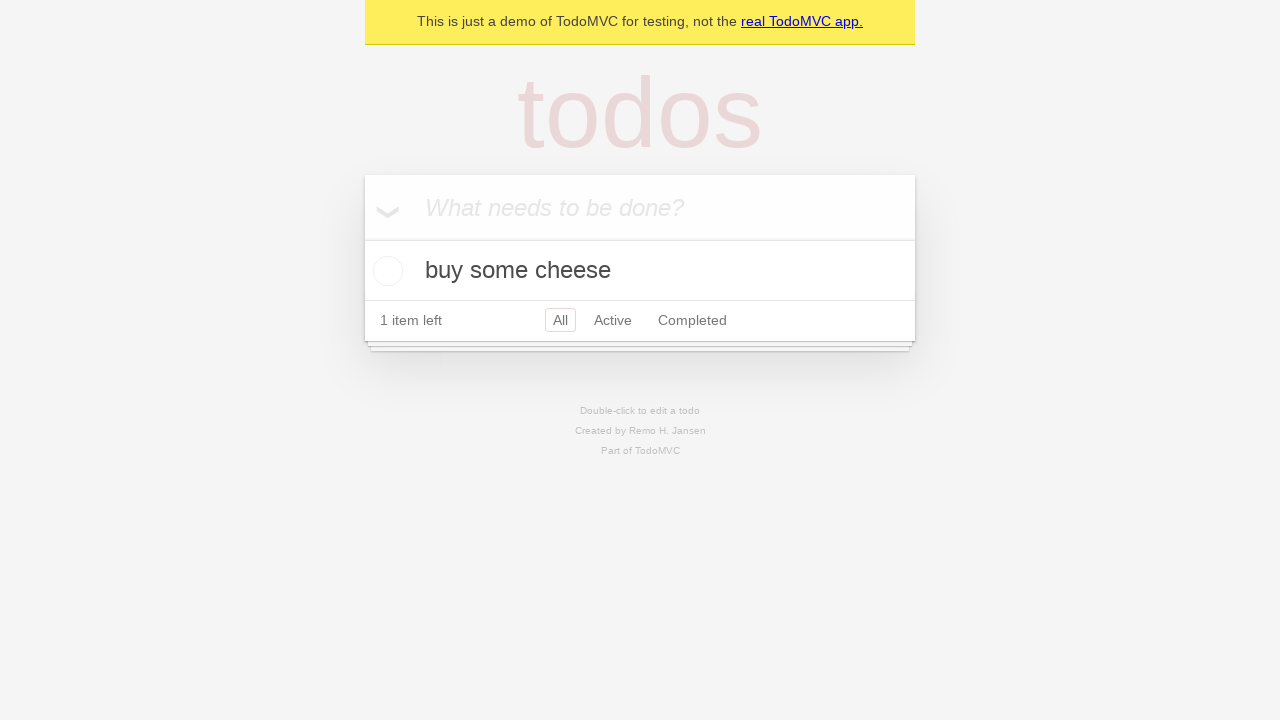

Filled todo input with 'feed the cat' on internal:attr=[placeholder="What needs to be done?"i]
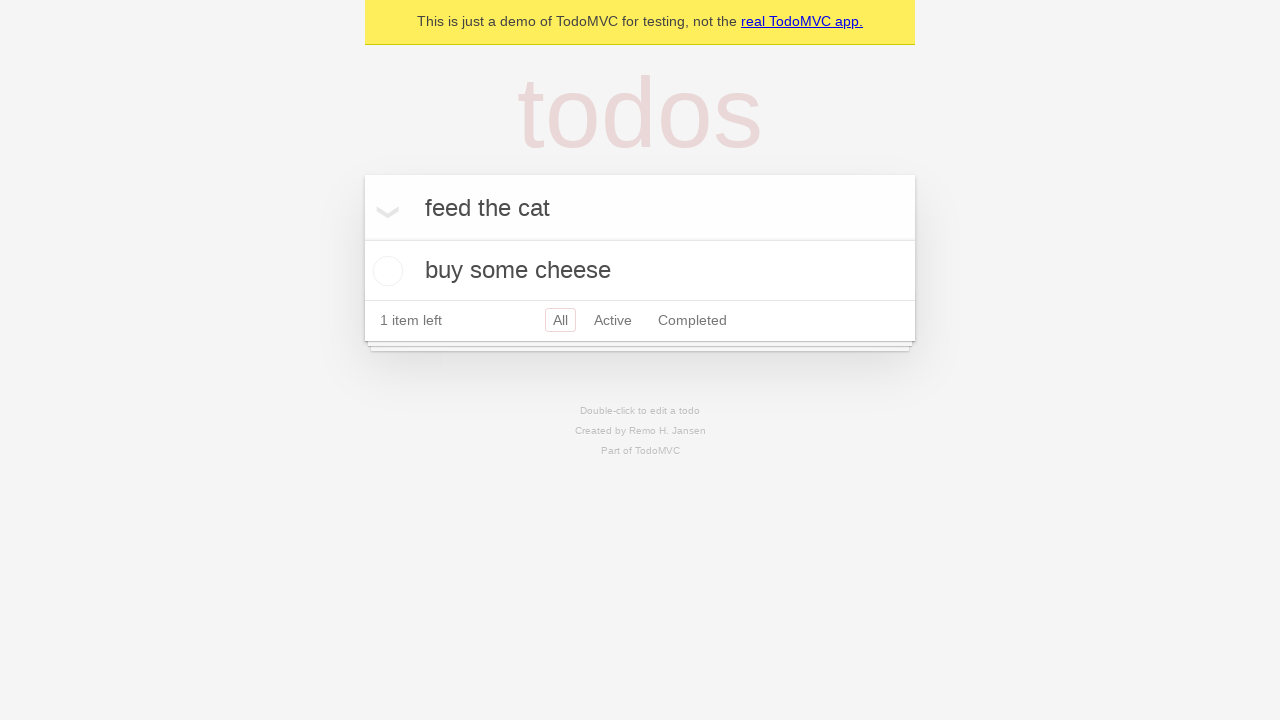

Pressed Enter to add second todo on internal:attr=[placeholder="What needs to be done?"i]
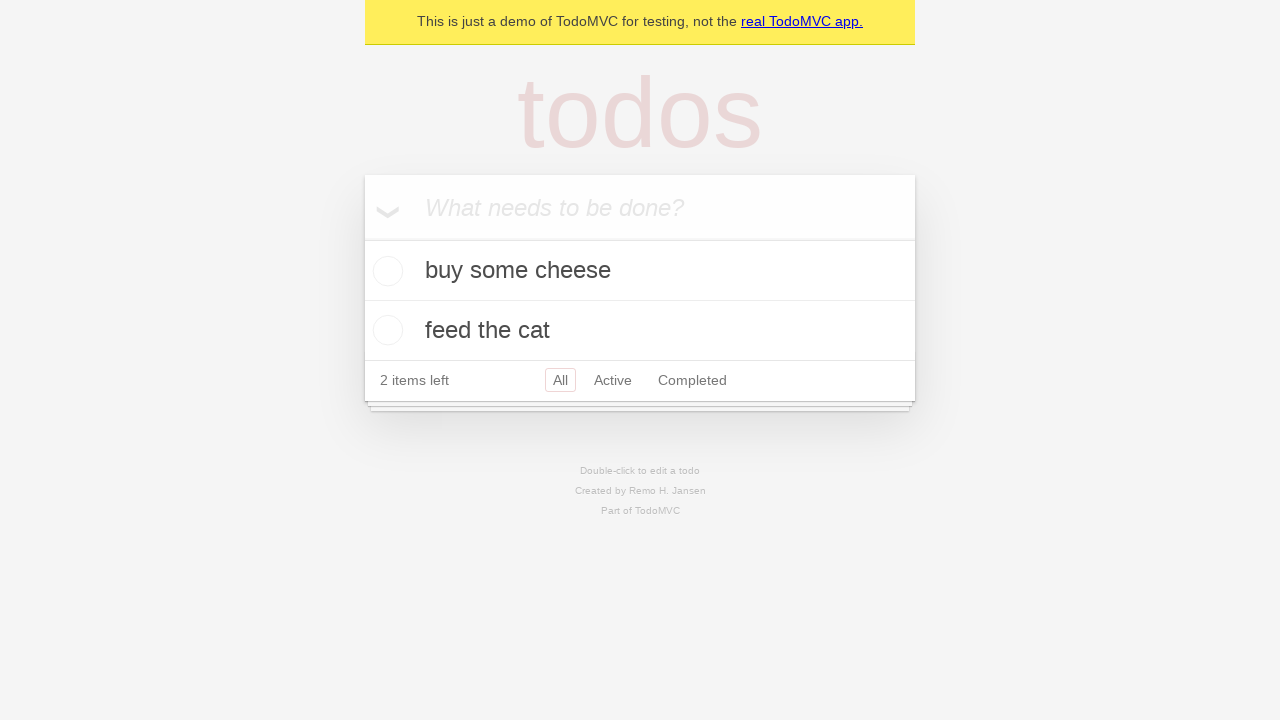

Filled todo input with 'book a doctors appointment' on internal:attr=[placeholder="What needs to be done?"i]
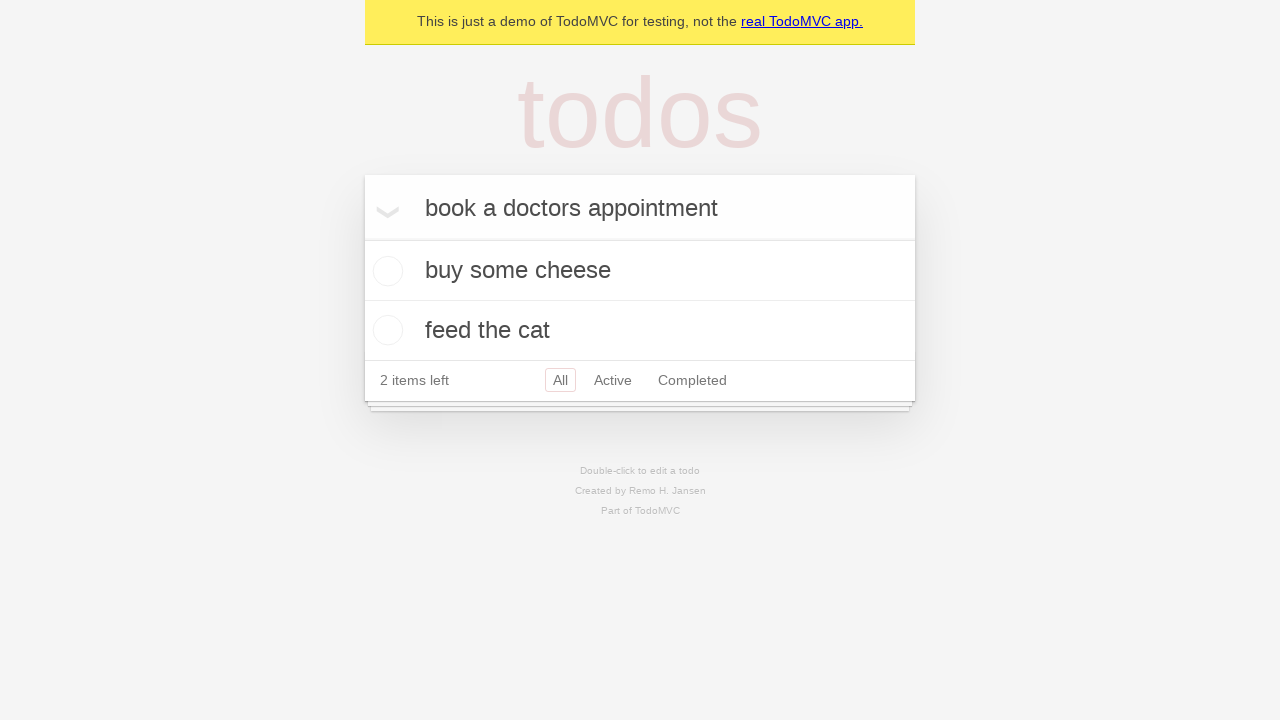

Pressed Enter to add third todo on internal:attr=[placeholder="What needs to be done?"i]
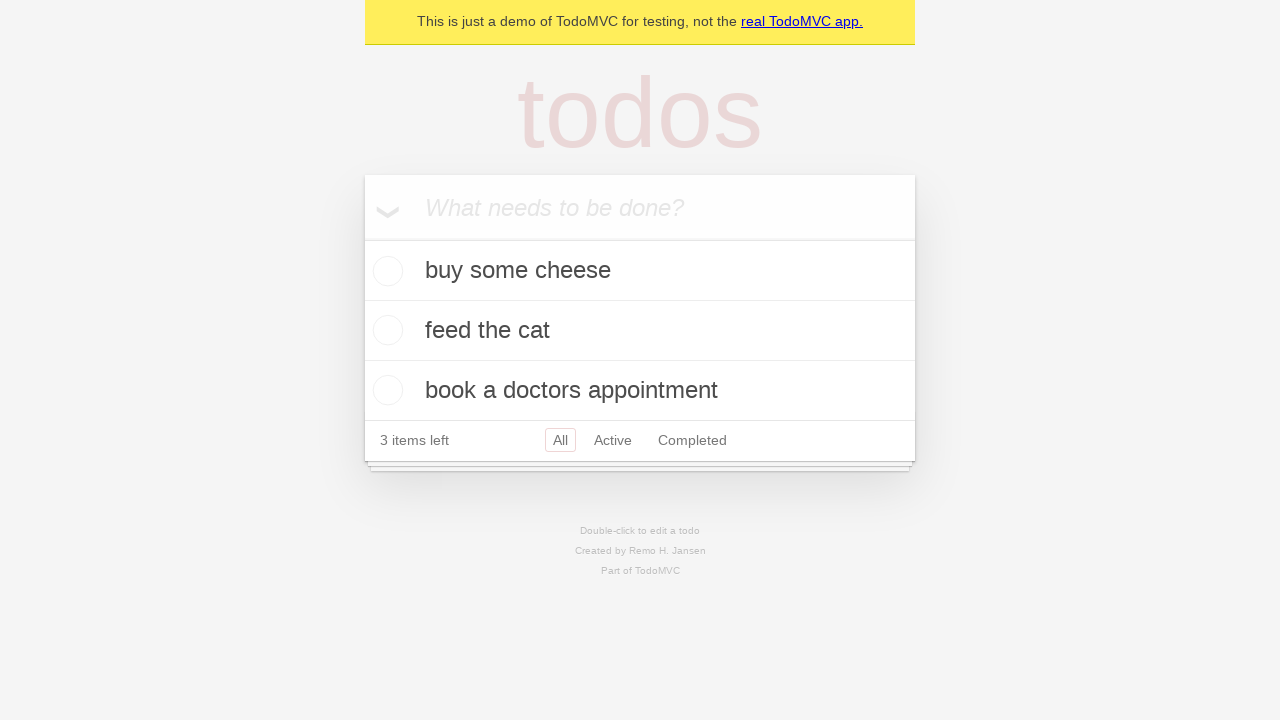

Waited for all 3 todos to be loaded
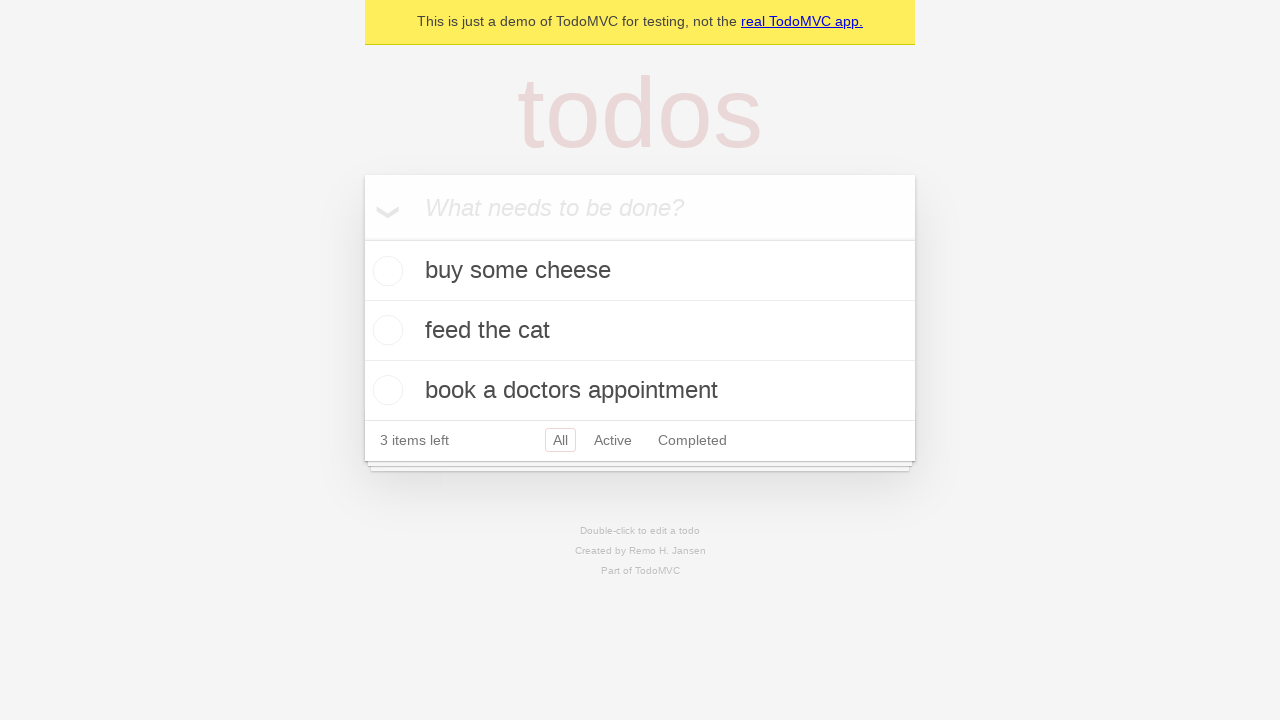

Double-clicked second todo item to enter edit mode at (640, 331) on internal:testid=[data-testid="todo-item"s] >> nth=1
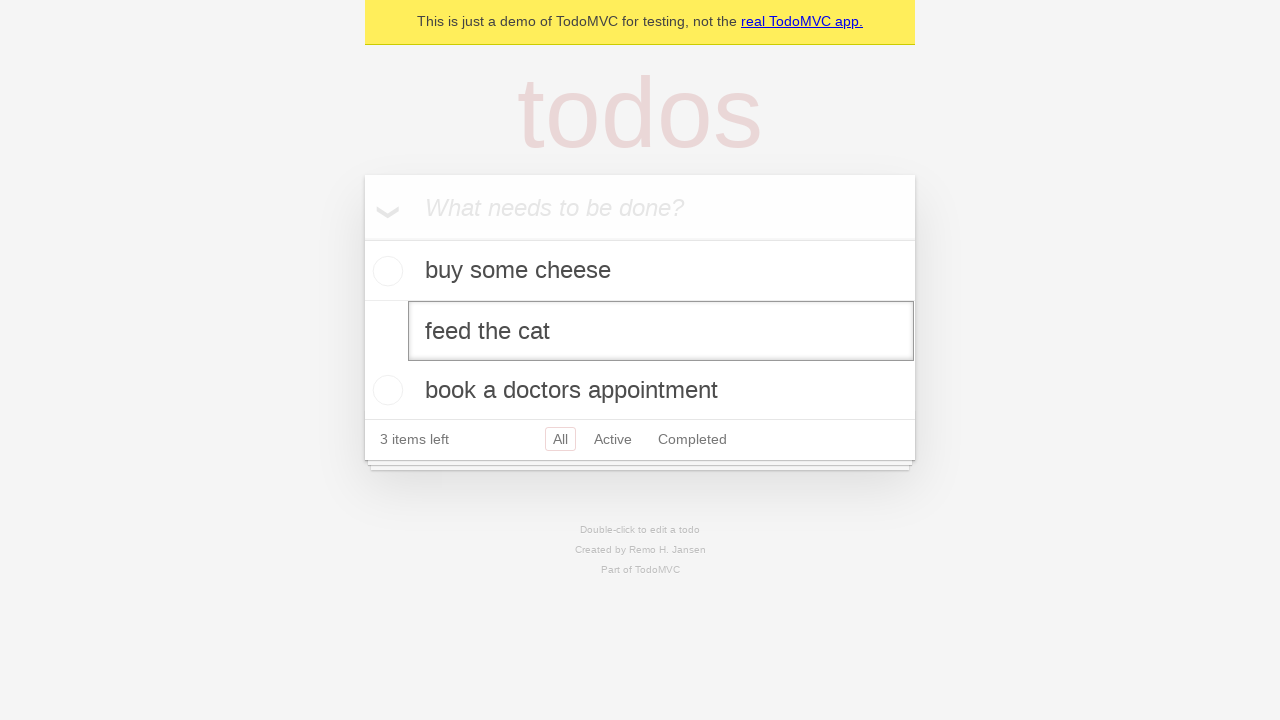

Filled edit textbox with 'buy some sausages' on internal:testid=[data-testid="todo-item"s] >> nth=1 >> internal:role=textbox[nam
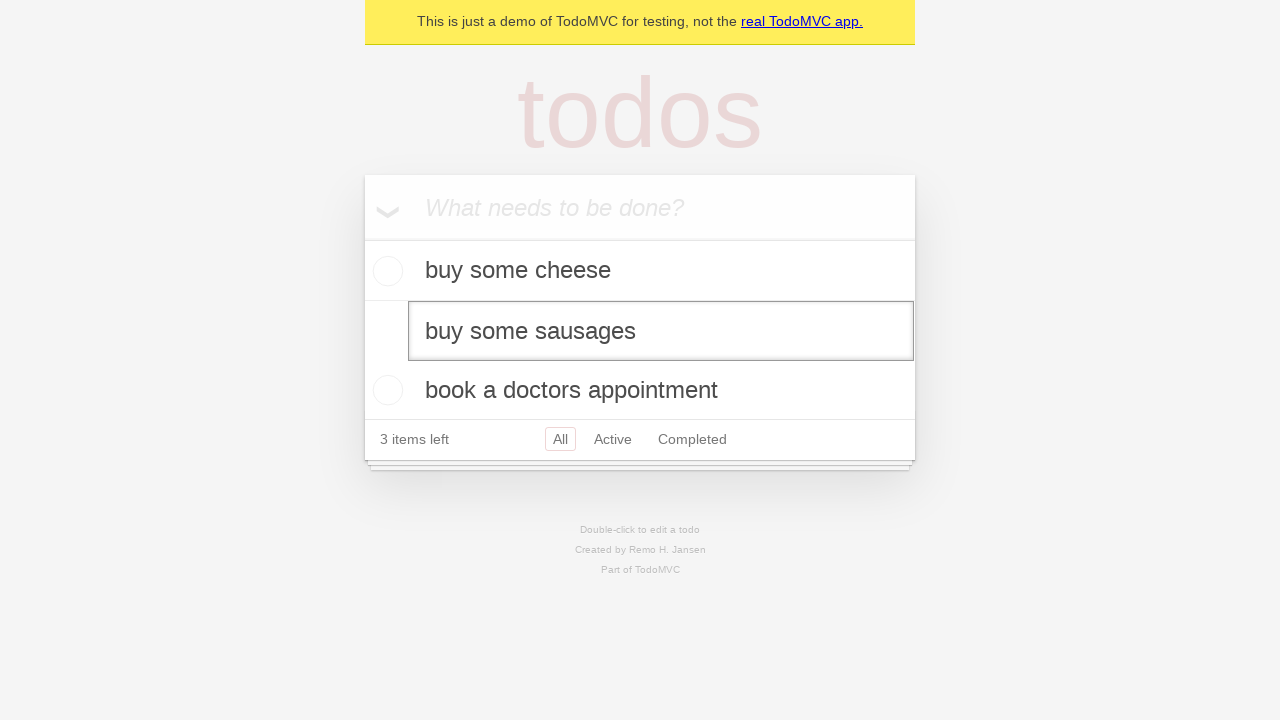

Pressed Enter to save edited todo item on internal:testid=[data-testid="todo-item"s] >> nth=1 >> internal:role=textbox[nam
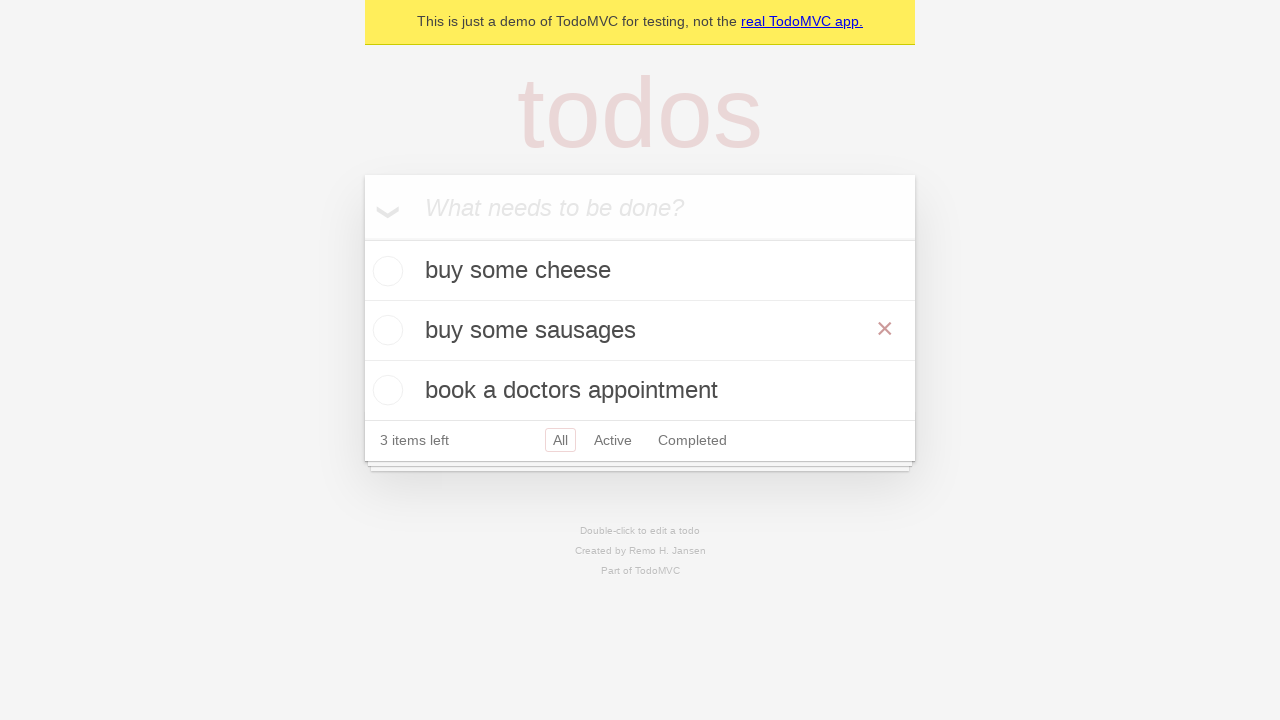

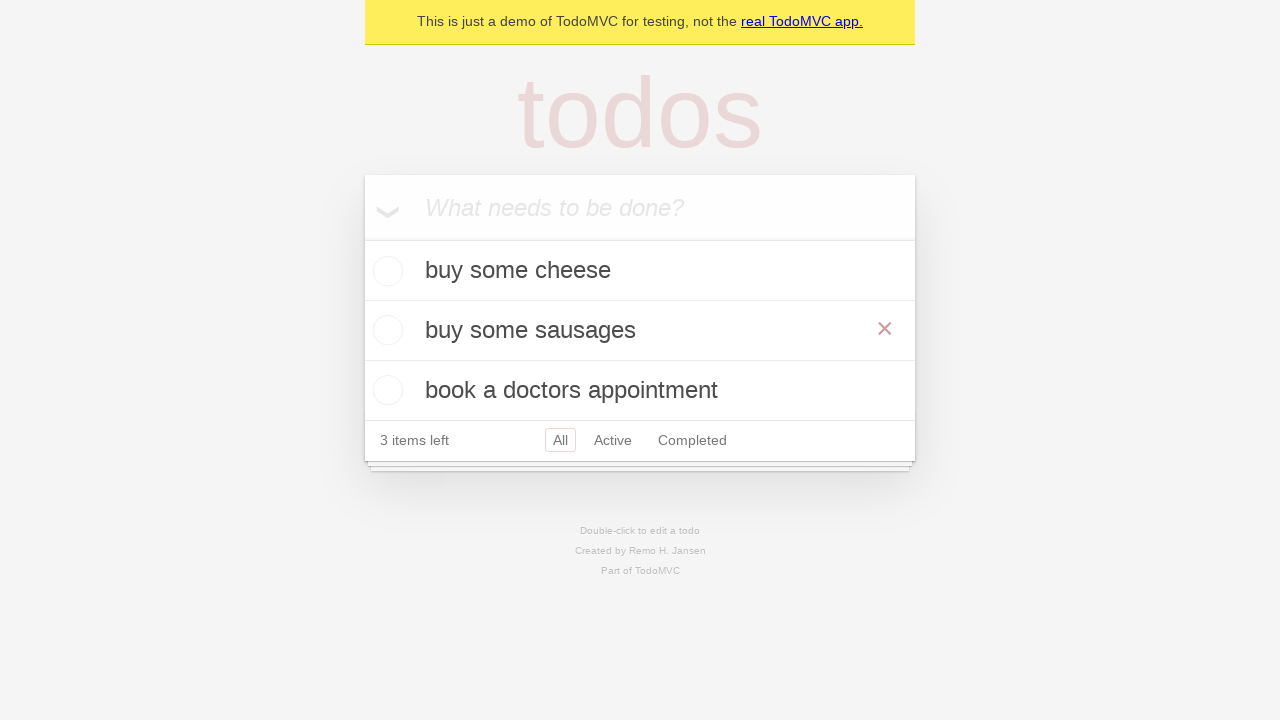